Verifies that the OrangeHRM logo is displayed on the page

Starting URL: https://opensource-demo.orangehrmlive.com/

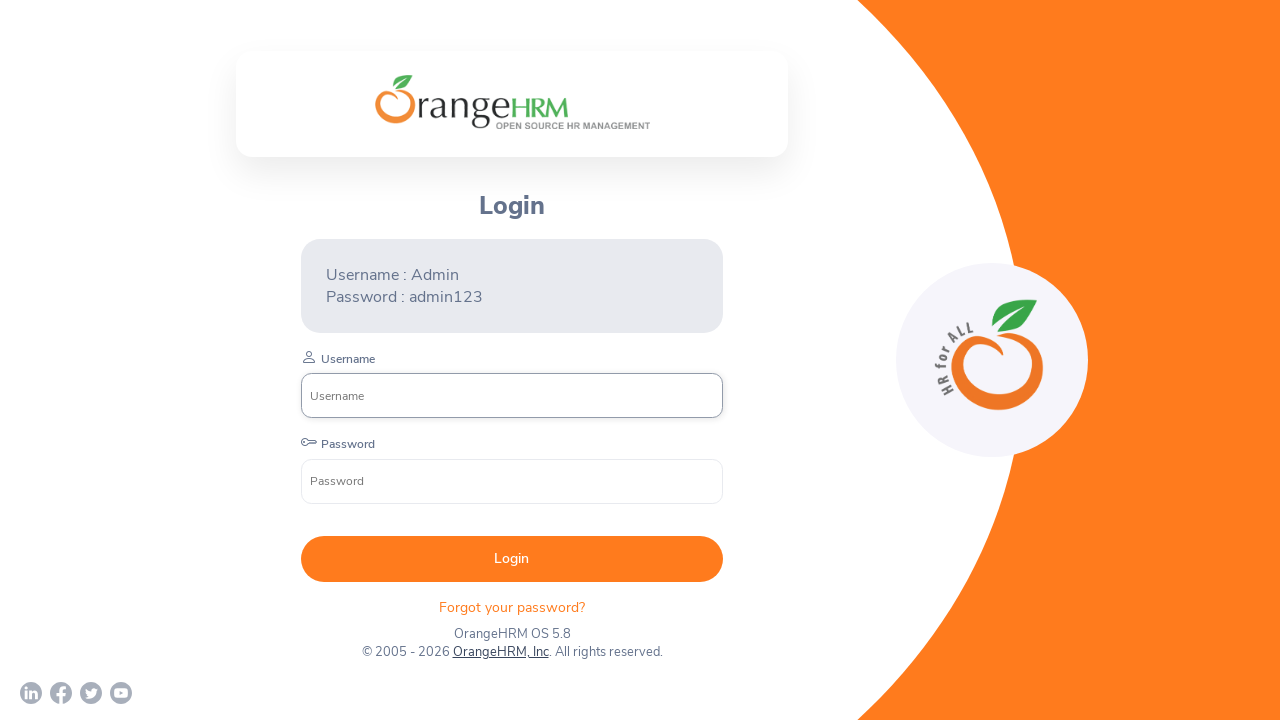

Located OrangeHRM logo element
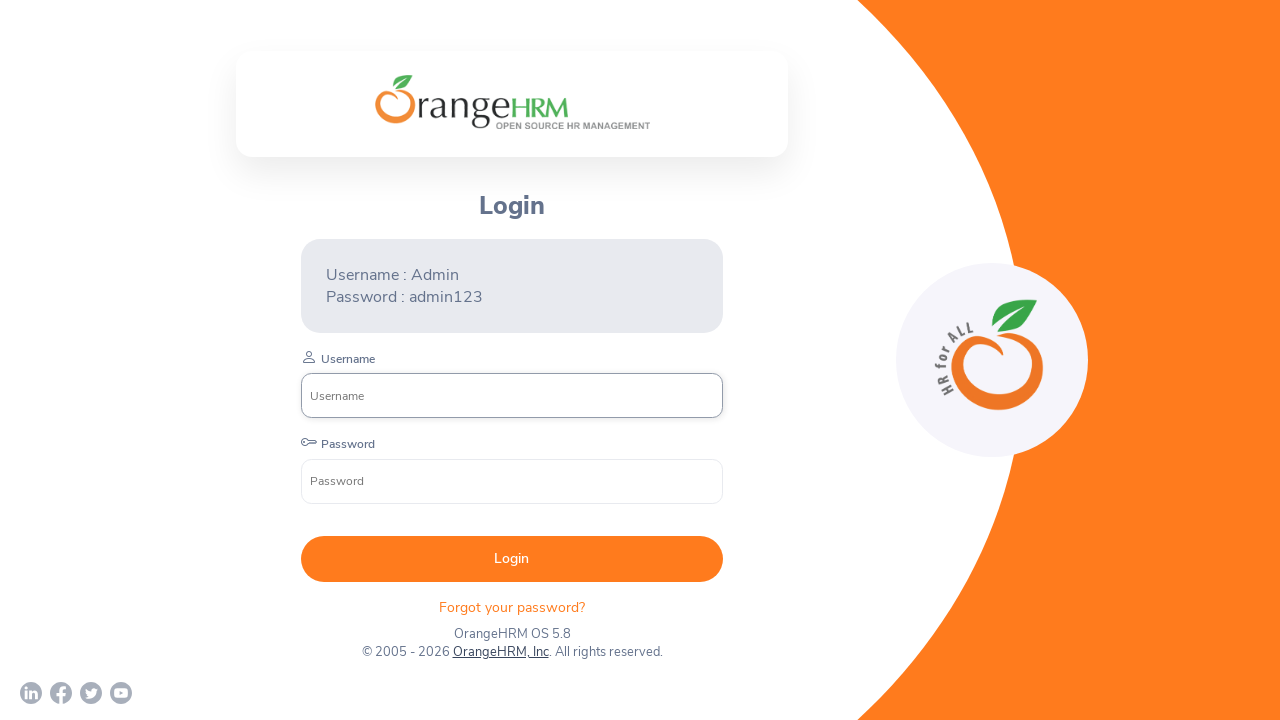

Verified that OrangeHRM logo is displayed on the page
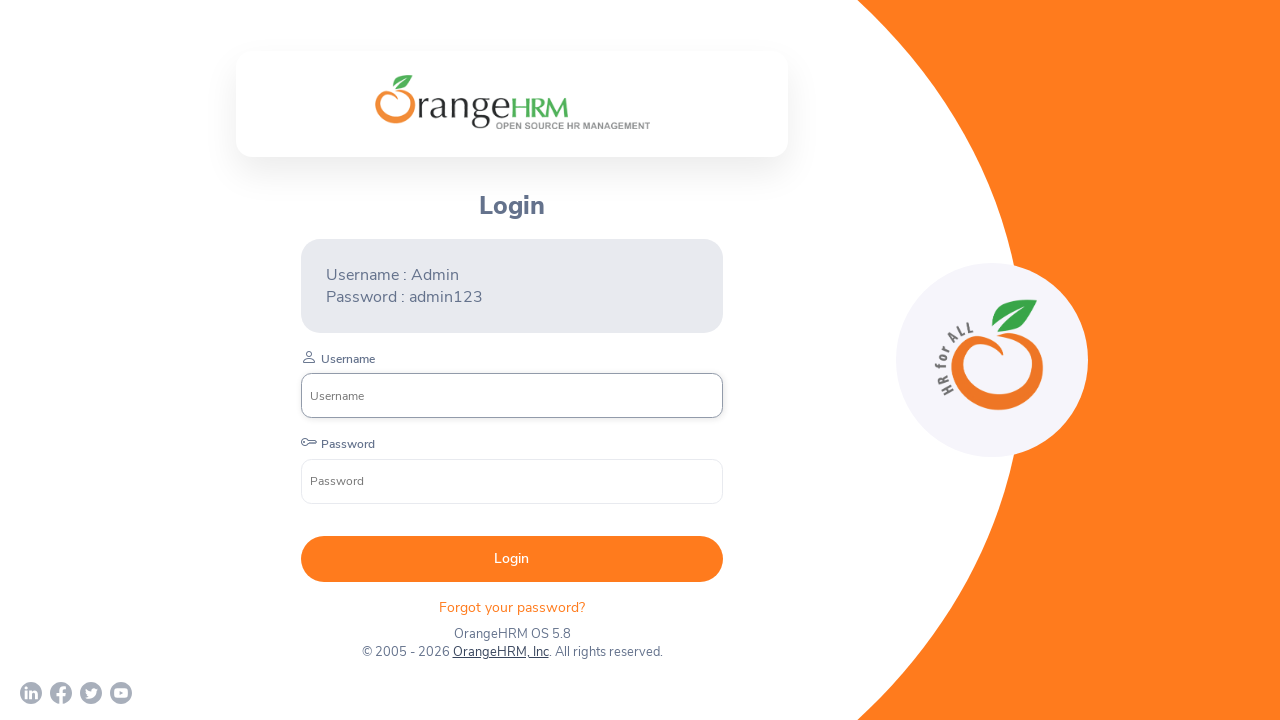

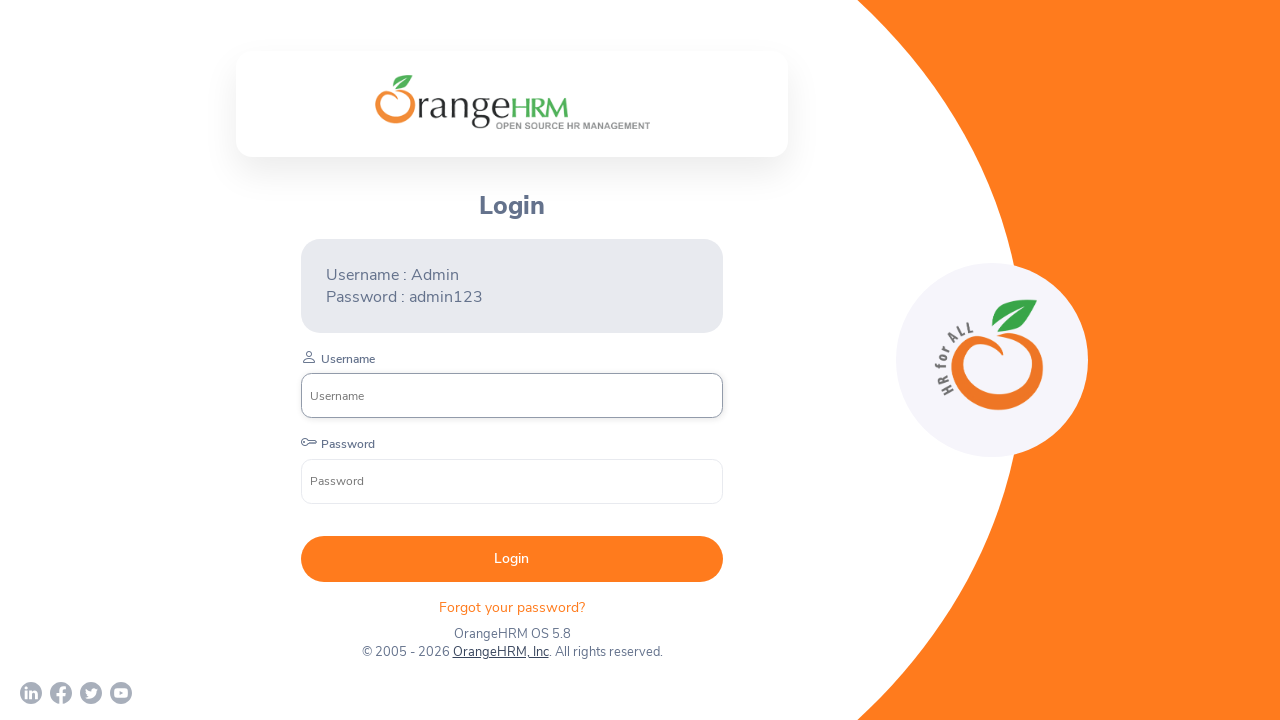